Tests static dropdown selection functionality by selecting an option from a currency dropdown menu using index-based selection.

Starting URL: https://rahulshettyacademy.com/dropdownsPractise/

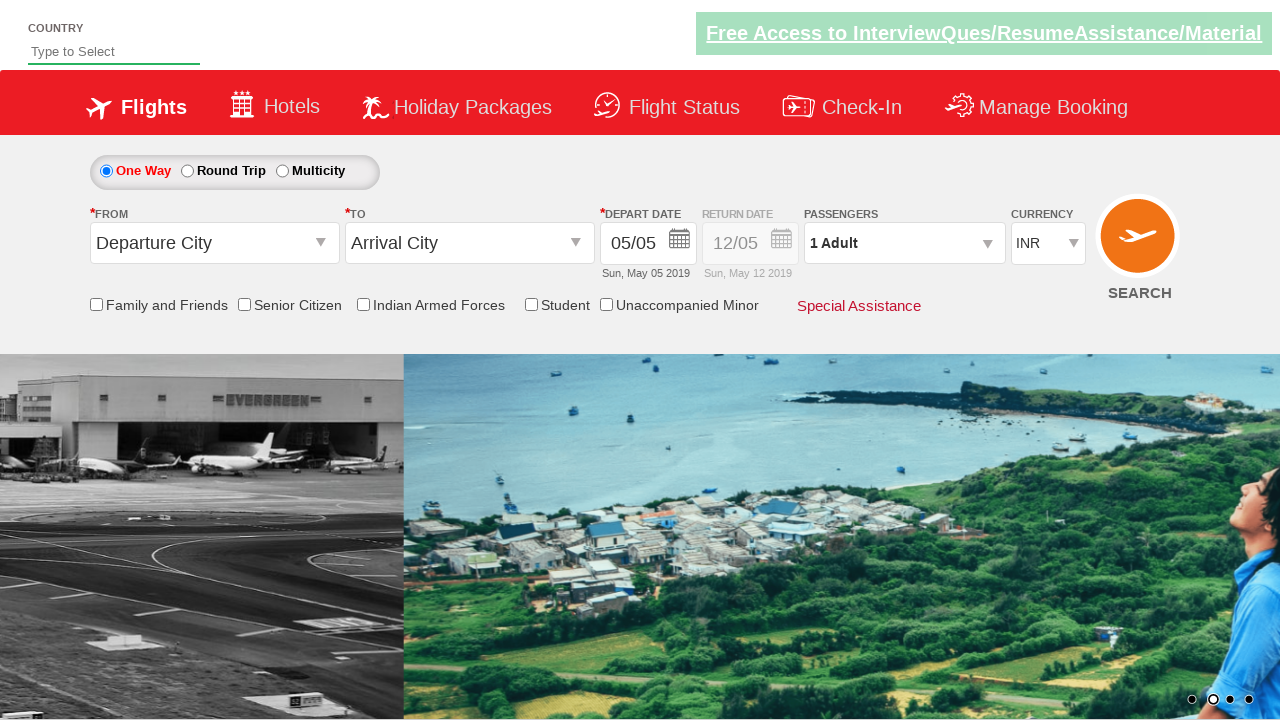

Navigated to dropdowns practice page
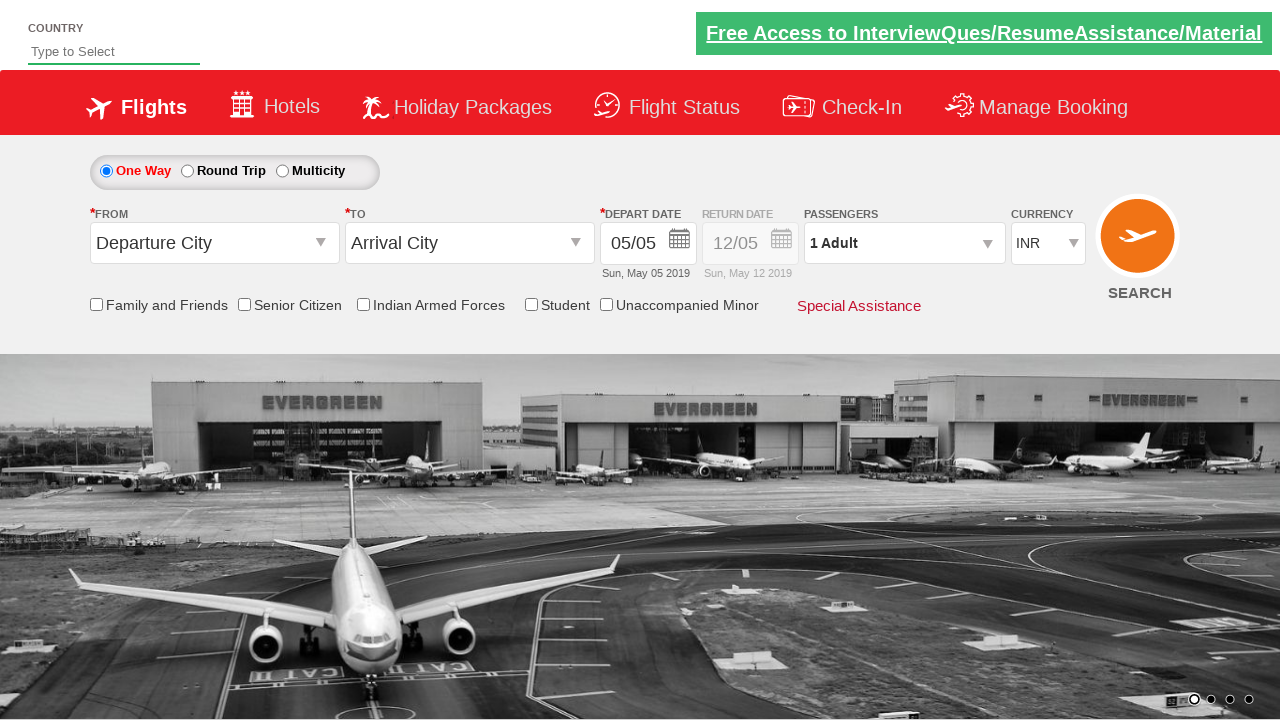

Selected 4th option (index 3) from currency dropdown on #ctl00_mainContent_DropDownListCurrency
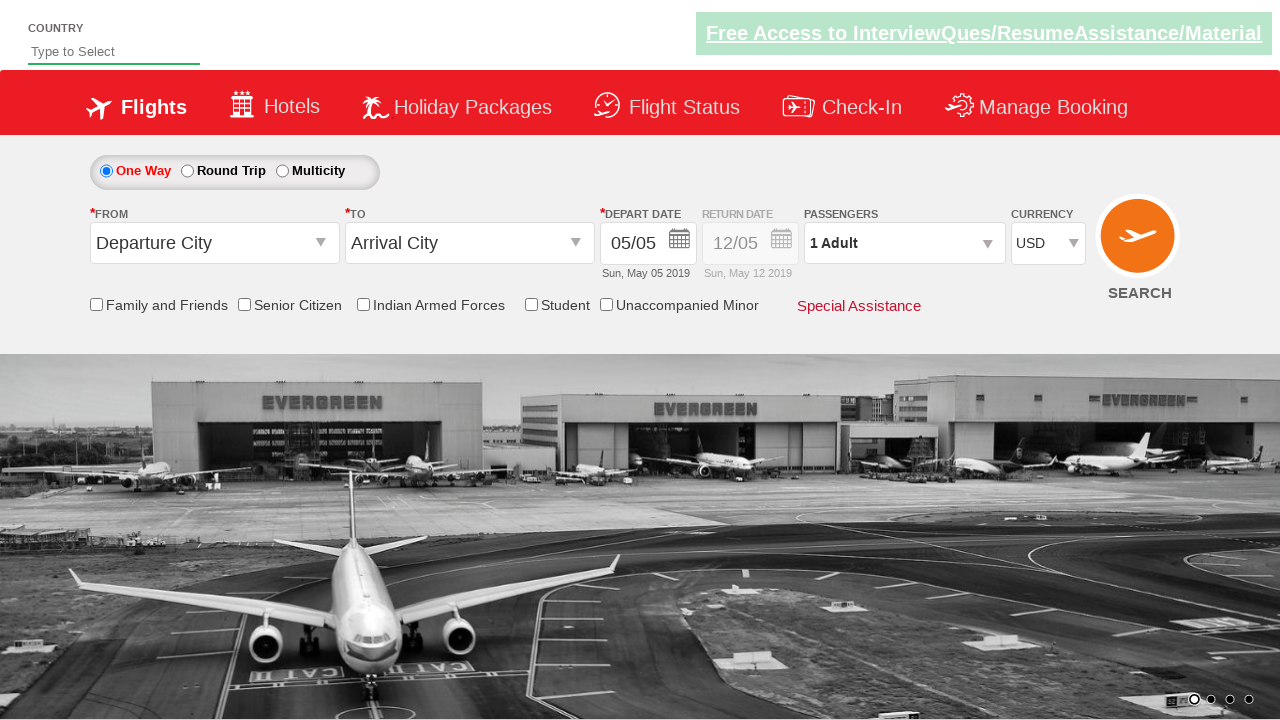

Waited 500ms for dropdown selection to take effect
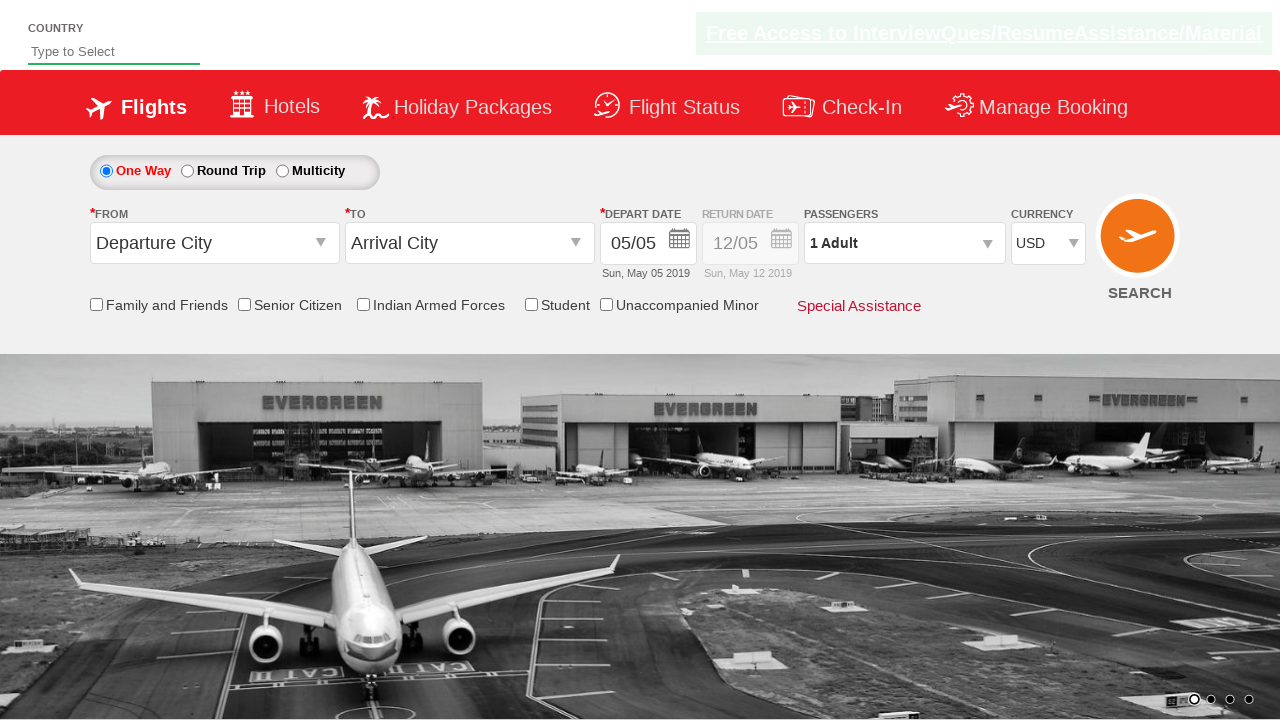

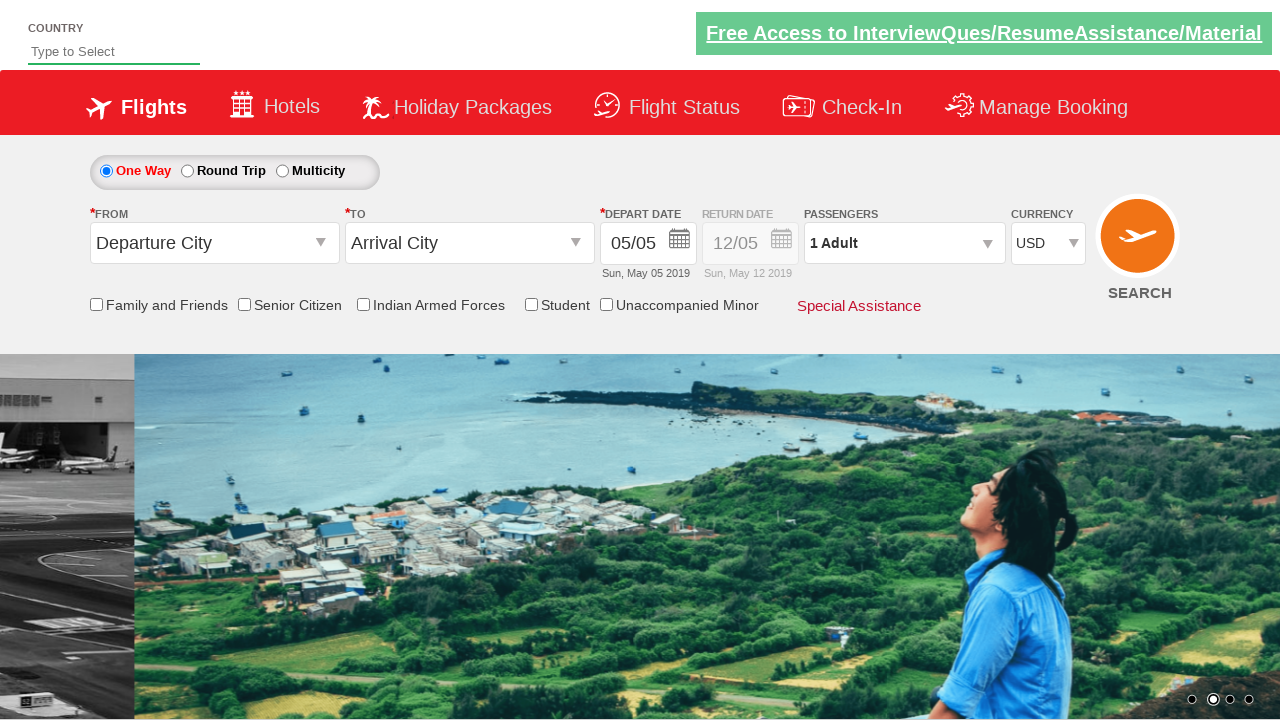